Navigates to a Twitch channel page and waits for the stream to load

Starting URL: http://twitch.tv/hp_az

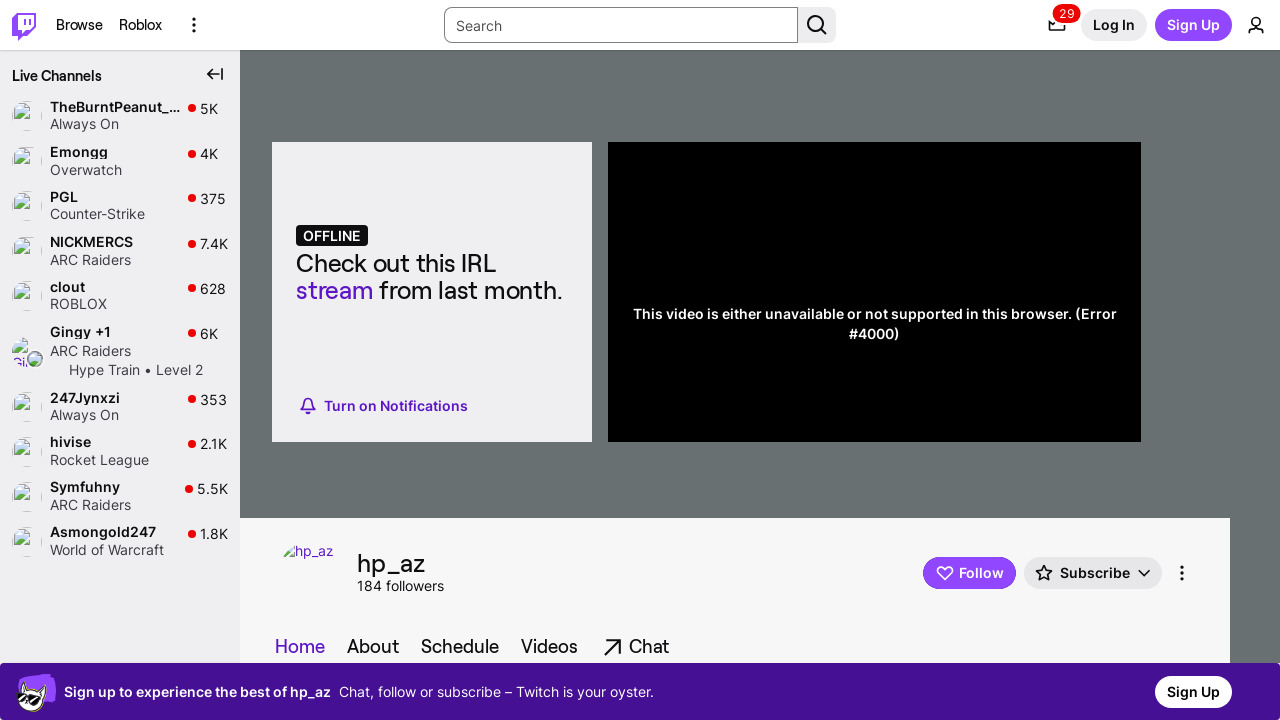

Page loaded with network idle state
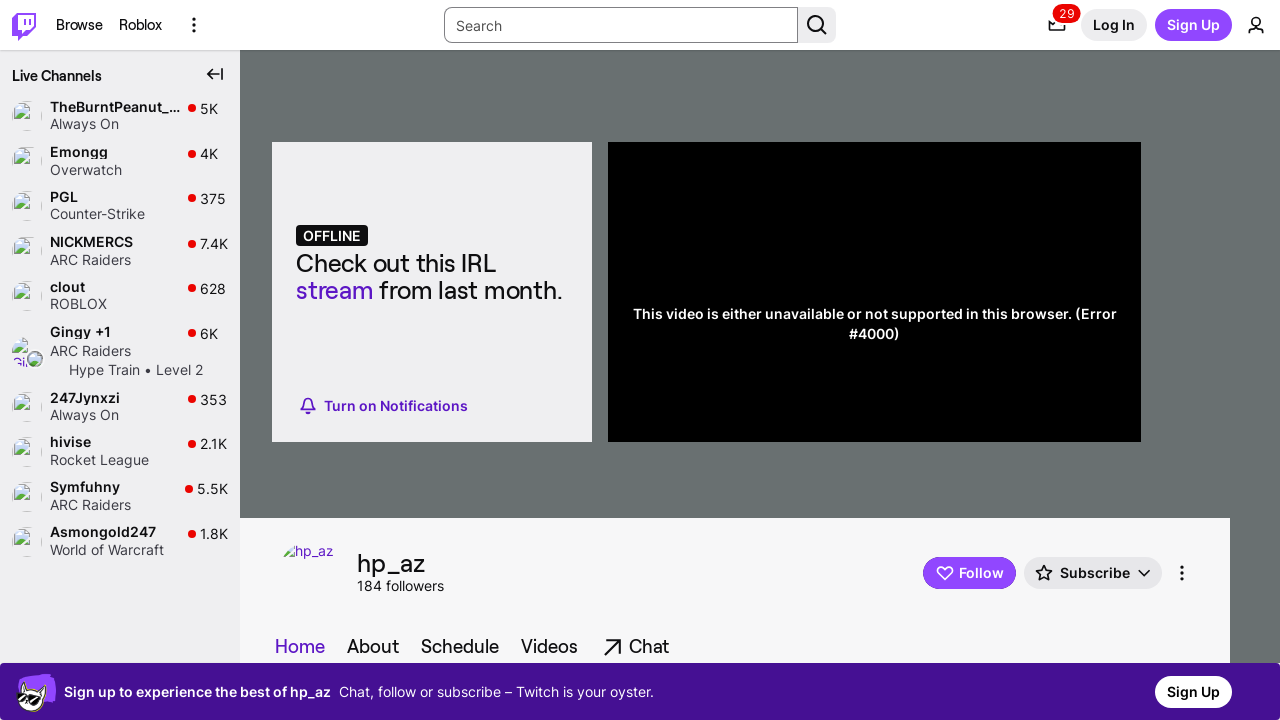

Stream player element loaded on Twitch channel page
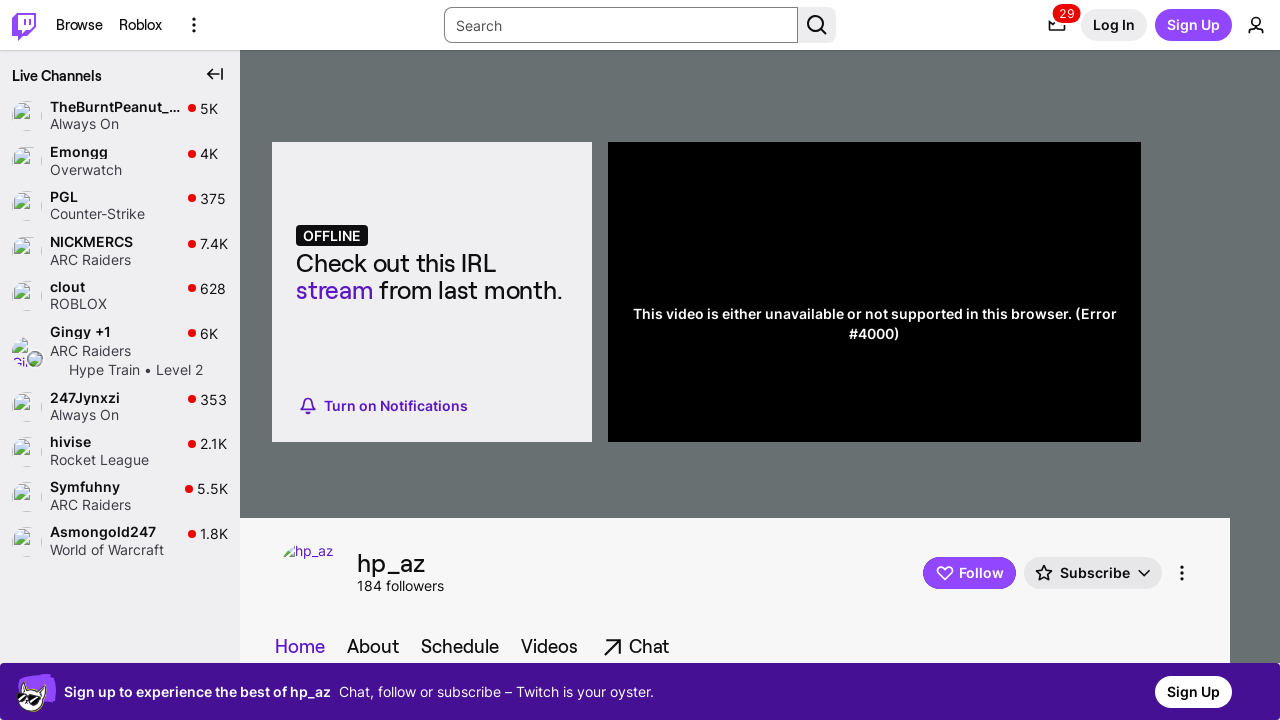

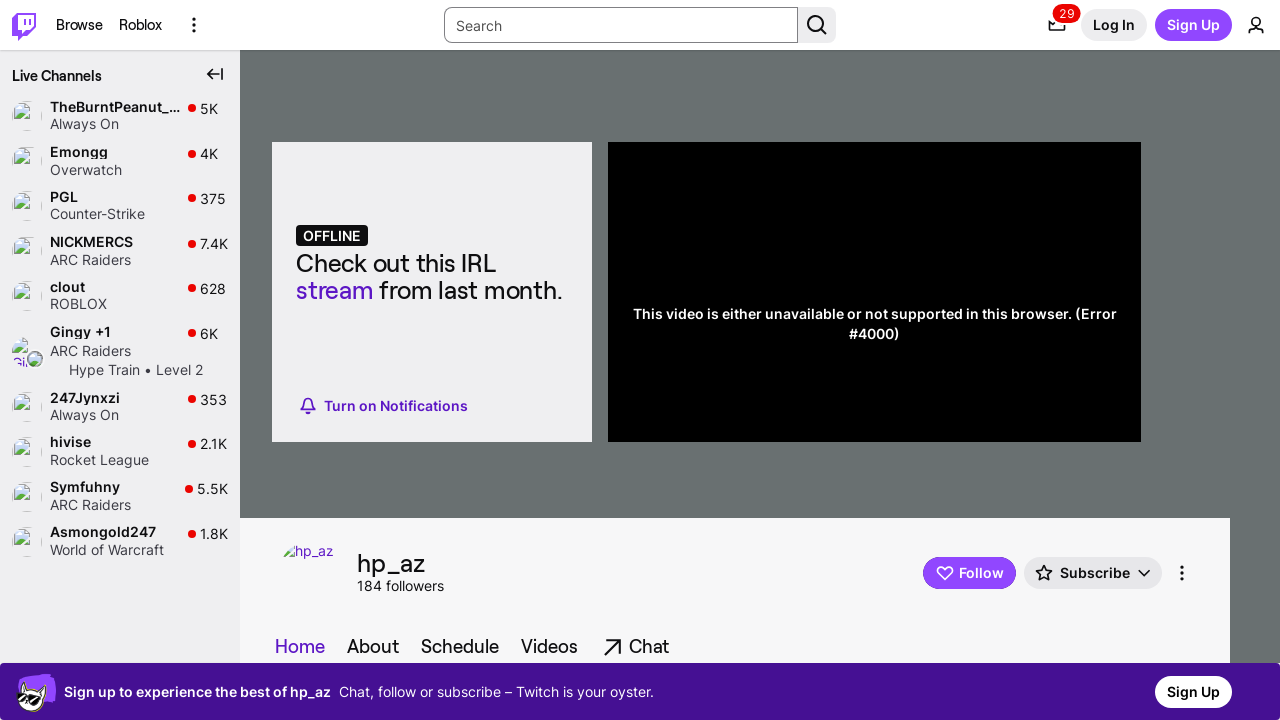